Uses explicit wait to wait for countdown timer to show 01:01:00

Starting URL: https://automationfc.github.io/fluent-wait/

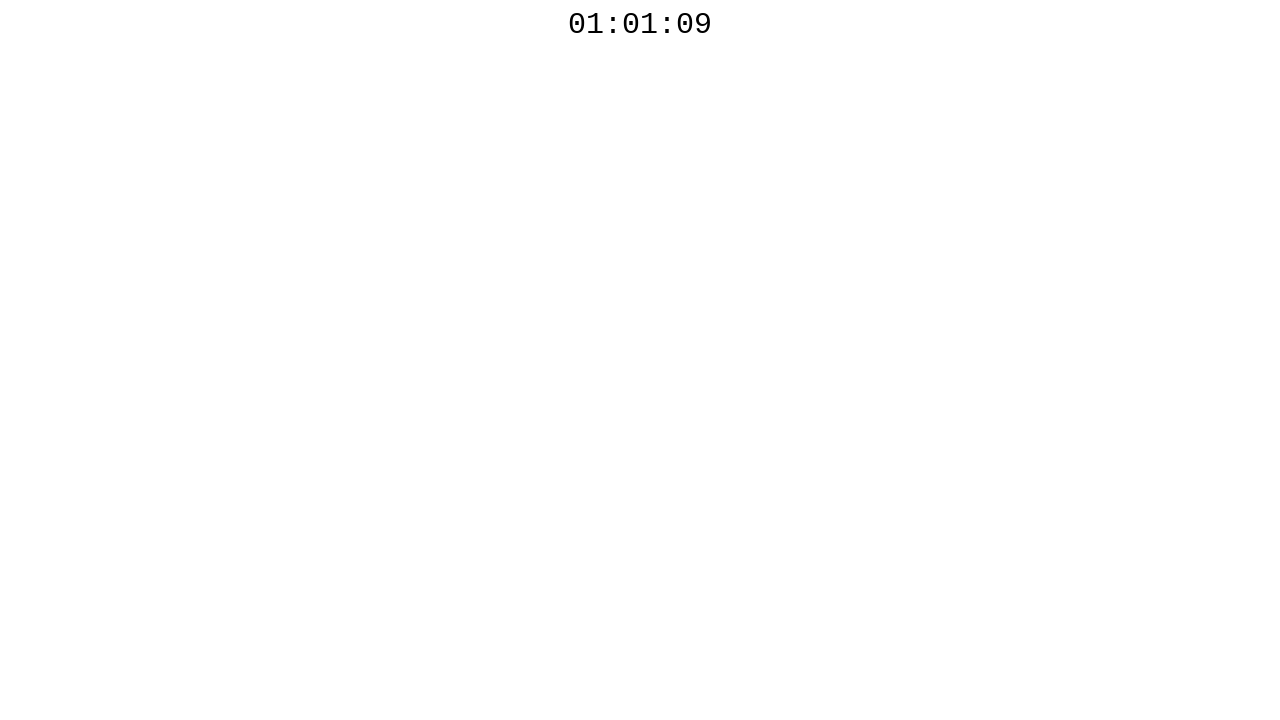

Waited for countdown timer to display 01:01:00
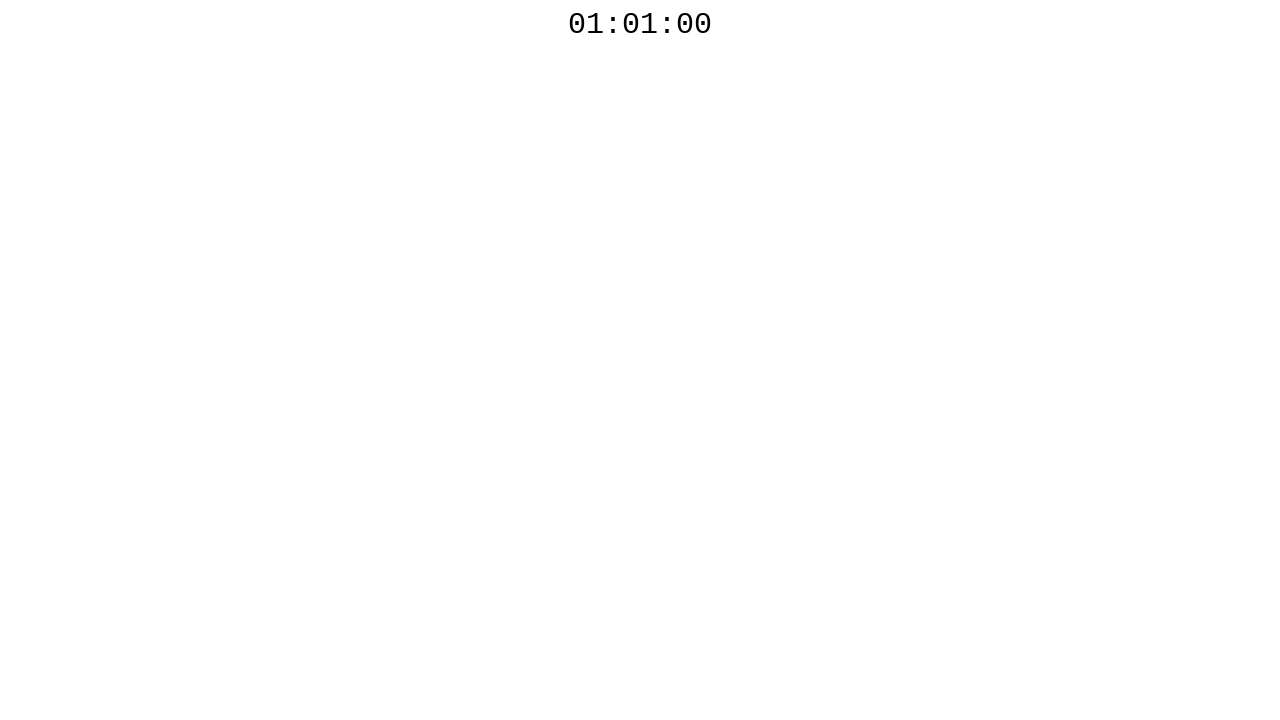

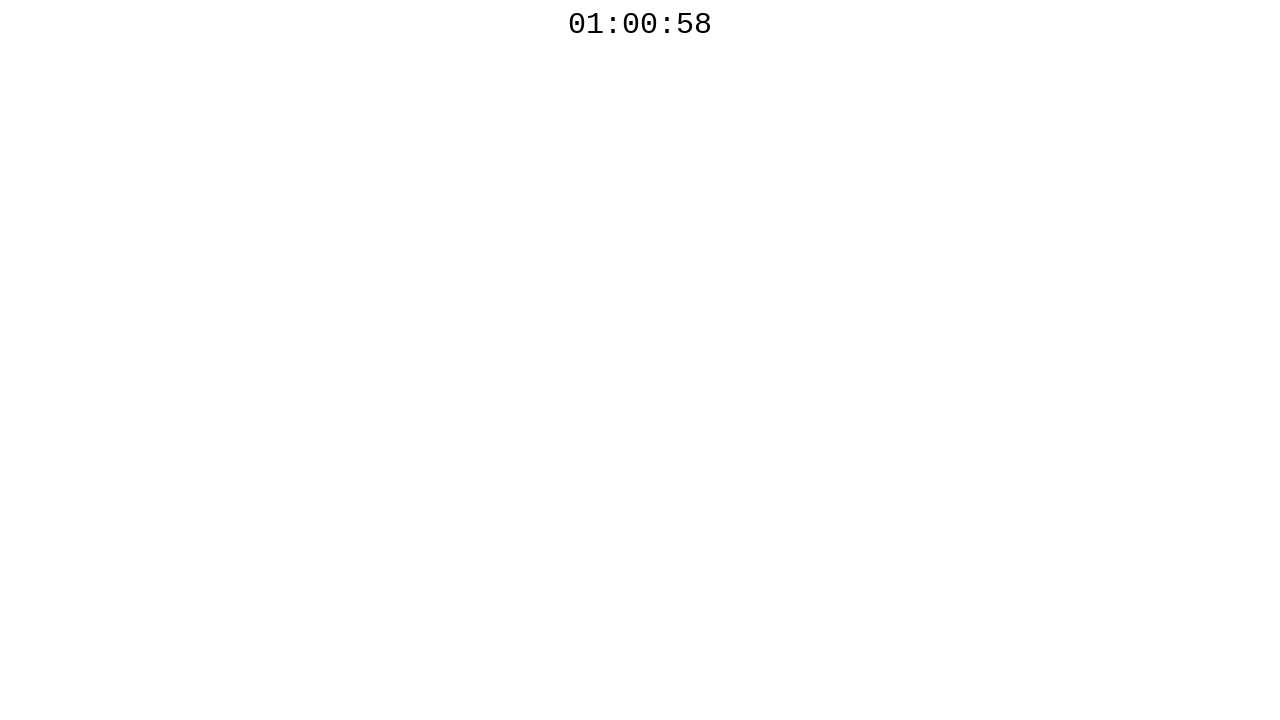